Tests a complete form submission workflow including checkbox, radio button, dropdown selection, password entry, form submission, and adding a product to cart from the shop page

Starting URL: https://rahulshettyacademy.com/angularpractice/

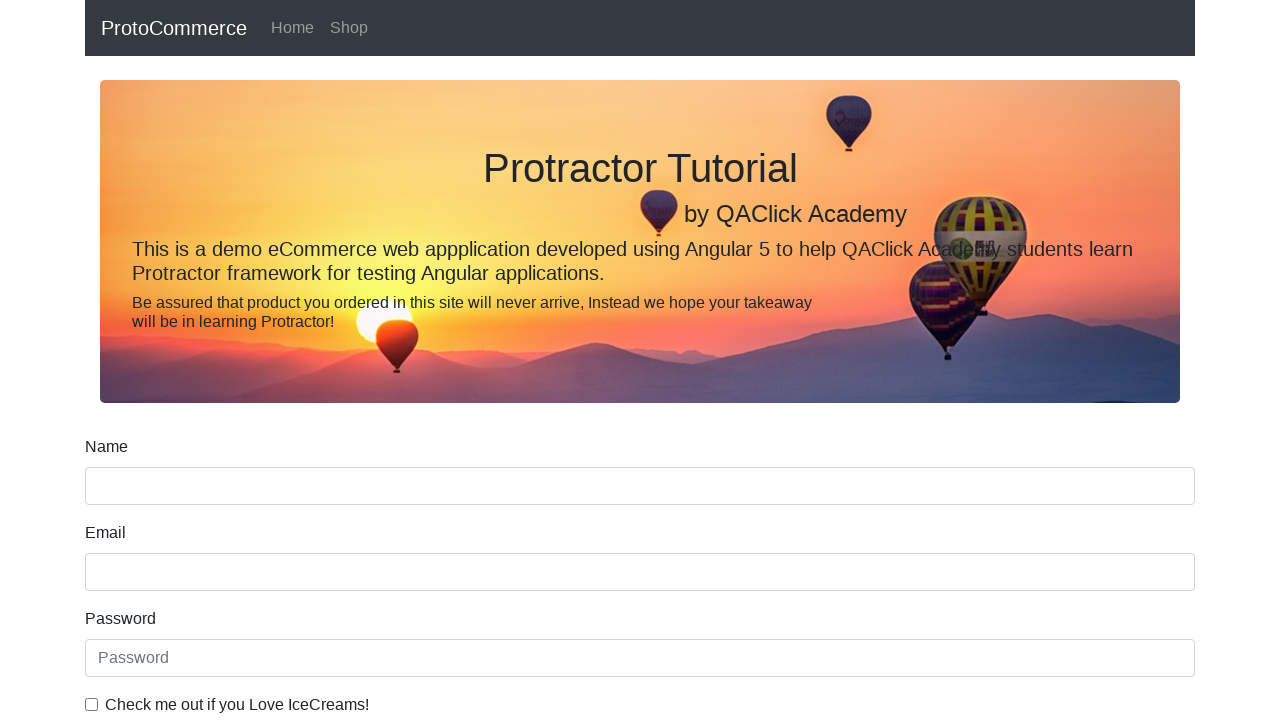

Clicked ice cream checkbox at (92, 704) on internal:label="Check me out if you Love IceCreams!"i
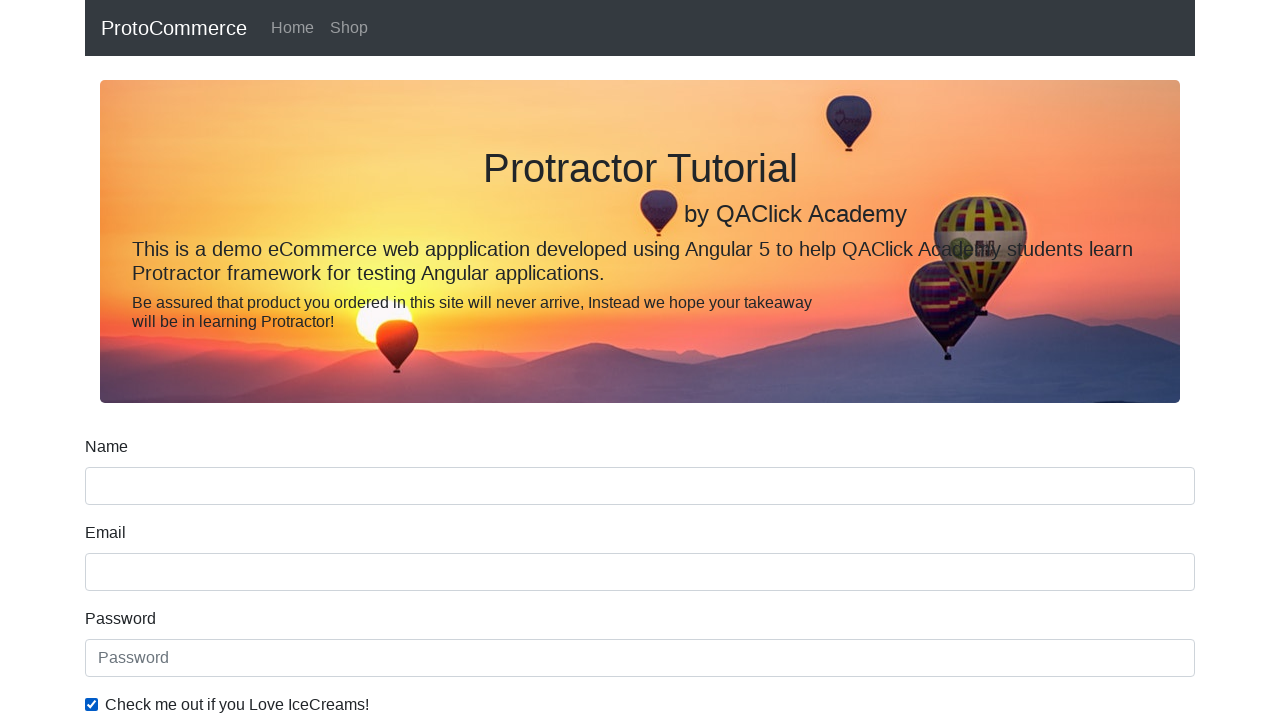

Selected Employed radio button at (326, 360) on internal:label="Employed"i
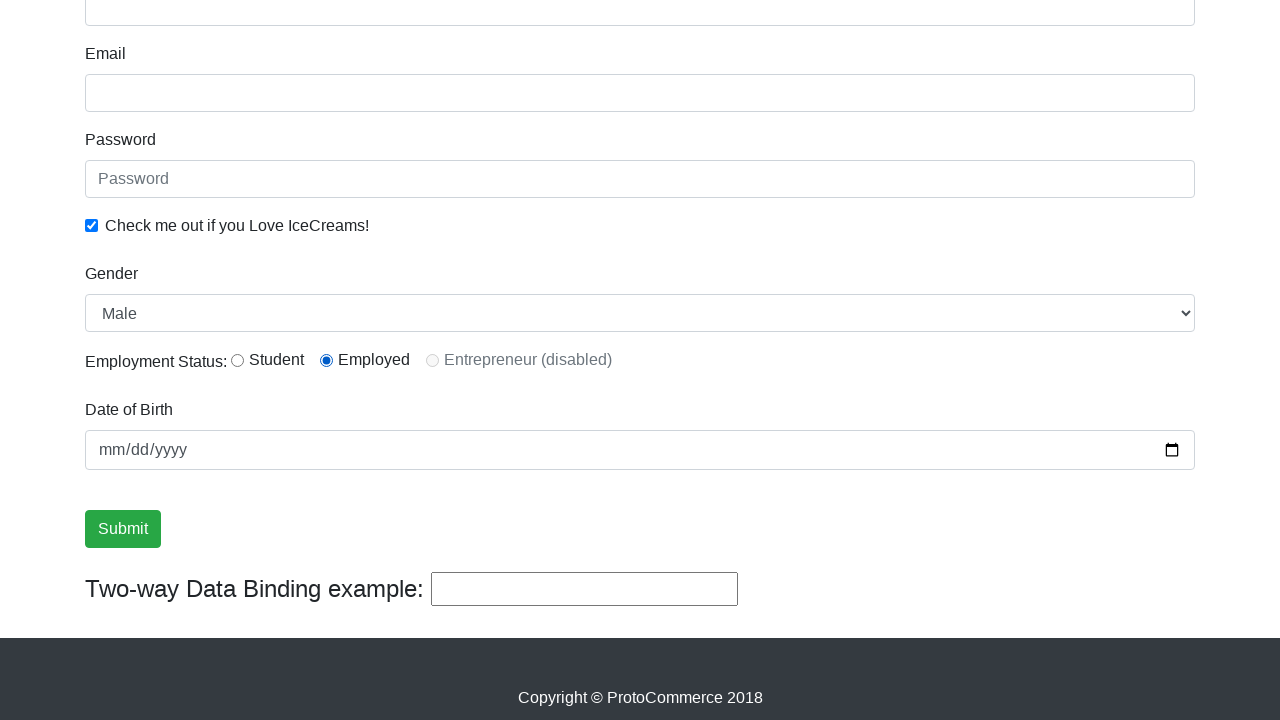

Selected Female from Gender dropdown on internal:label="Gender"i
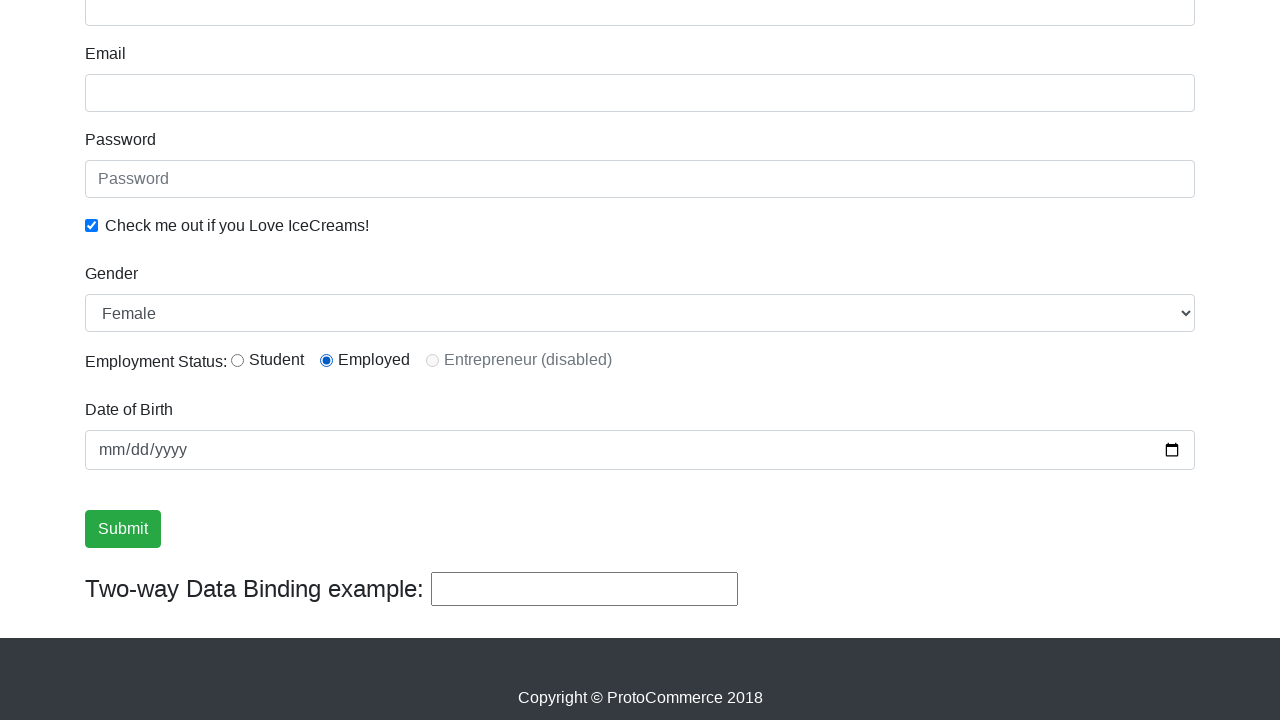

Filled password field with '123abc' on internal:attr=[placeholder="Password"i]
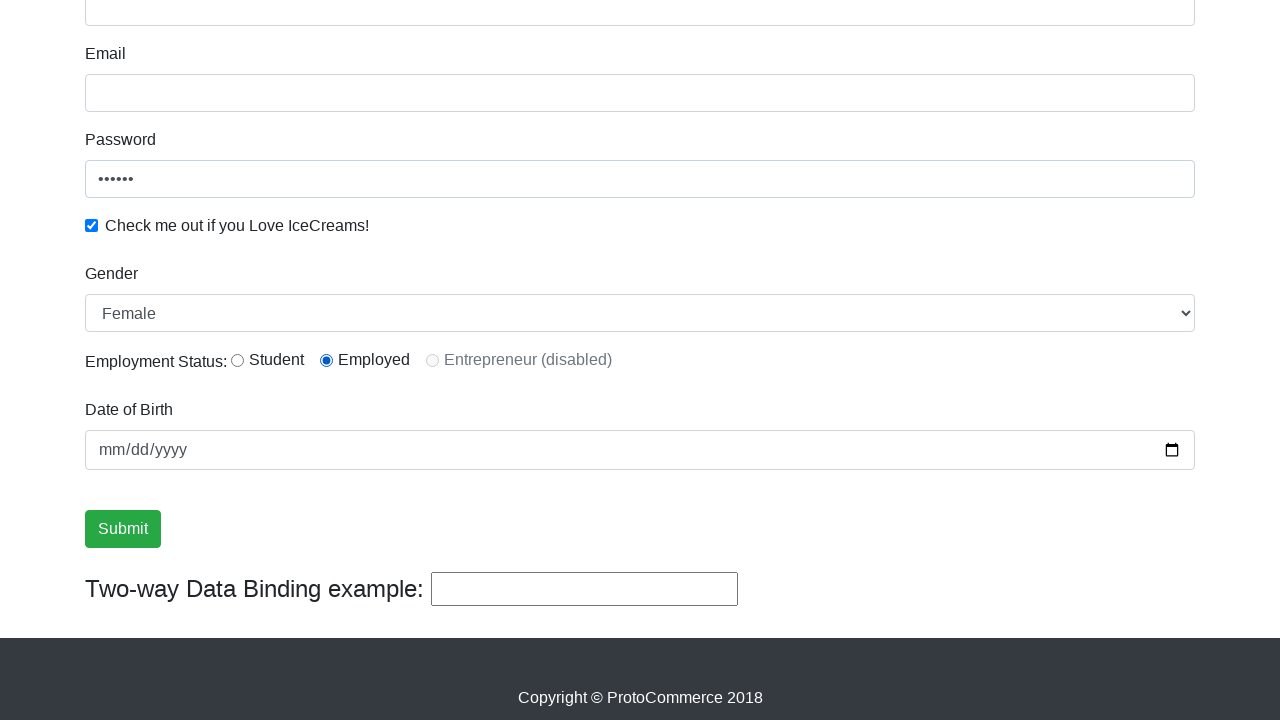

Clicked Submit button to submit form at (123, 529) on internal:role=button[name="Submit"i]
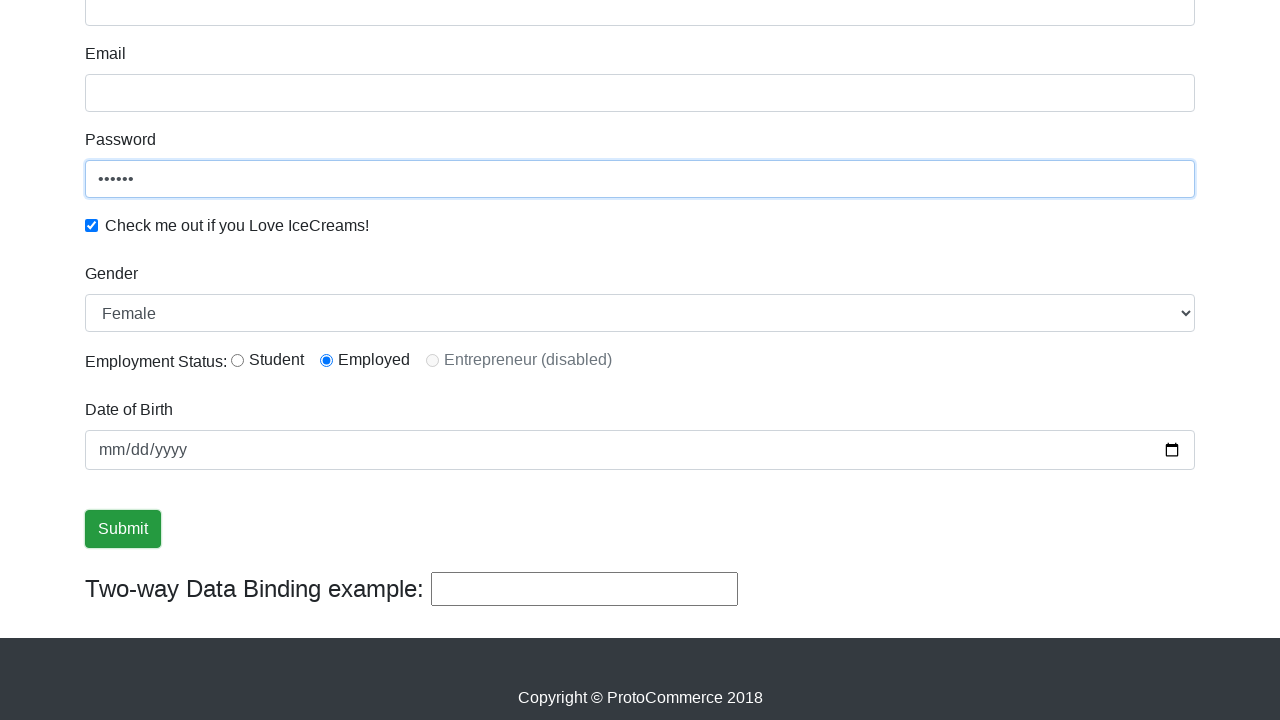

Verified success message is visible
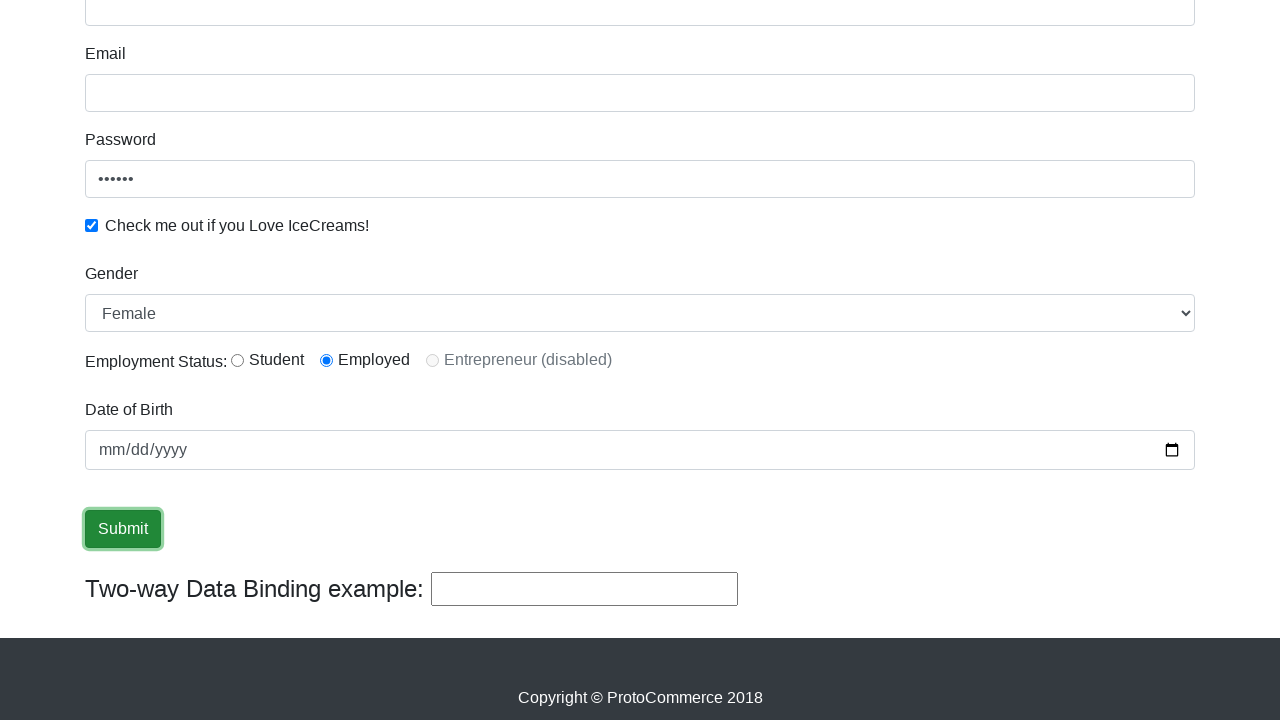

Navigated to Shop page at (349, 28) on internal:role=link[name="Shop"i]
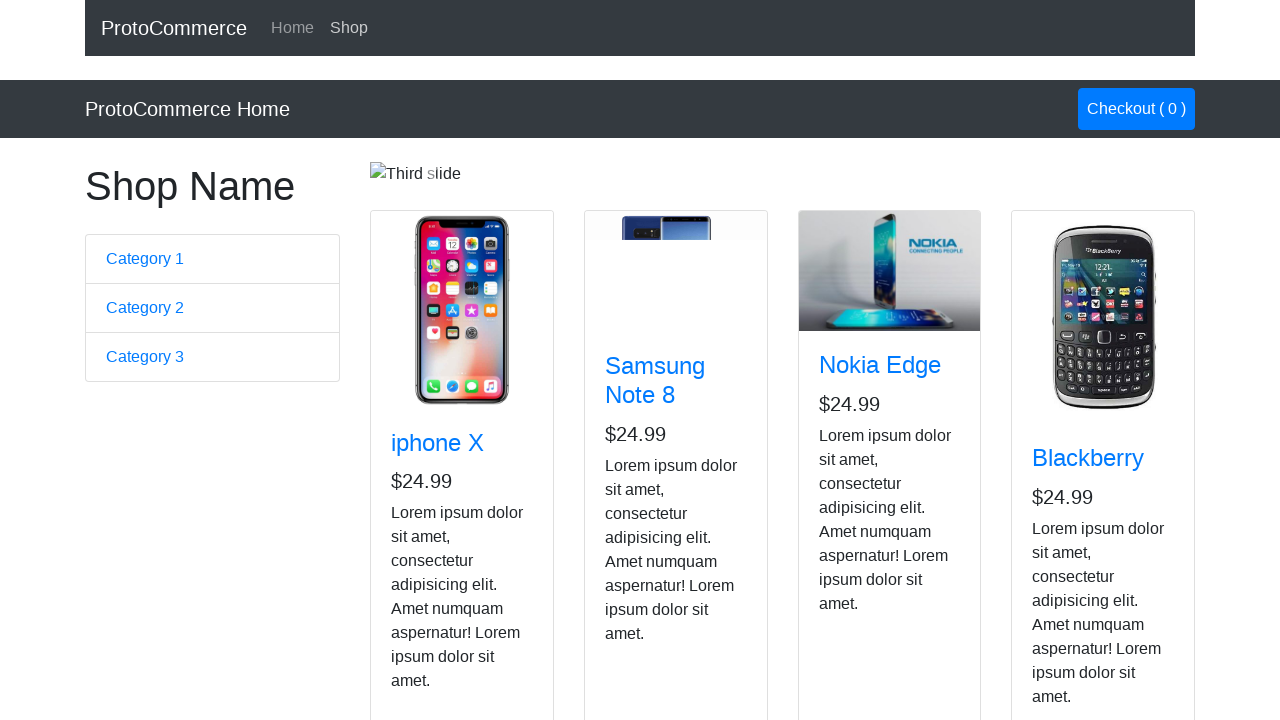

Added Nokia Edge product to cart at (854, 528) on app-card >> internal:has-text="Nokia Edge"i >> internal:role=button
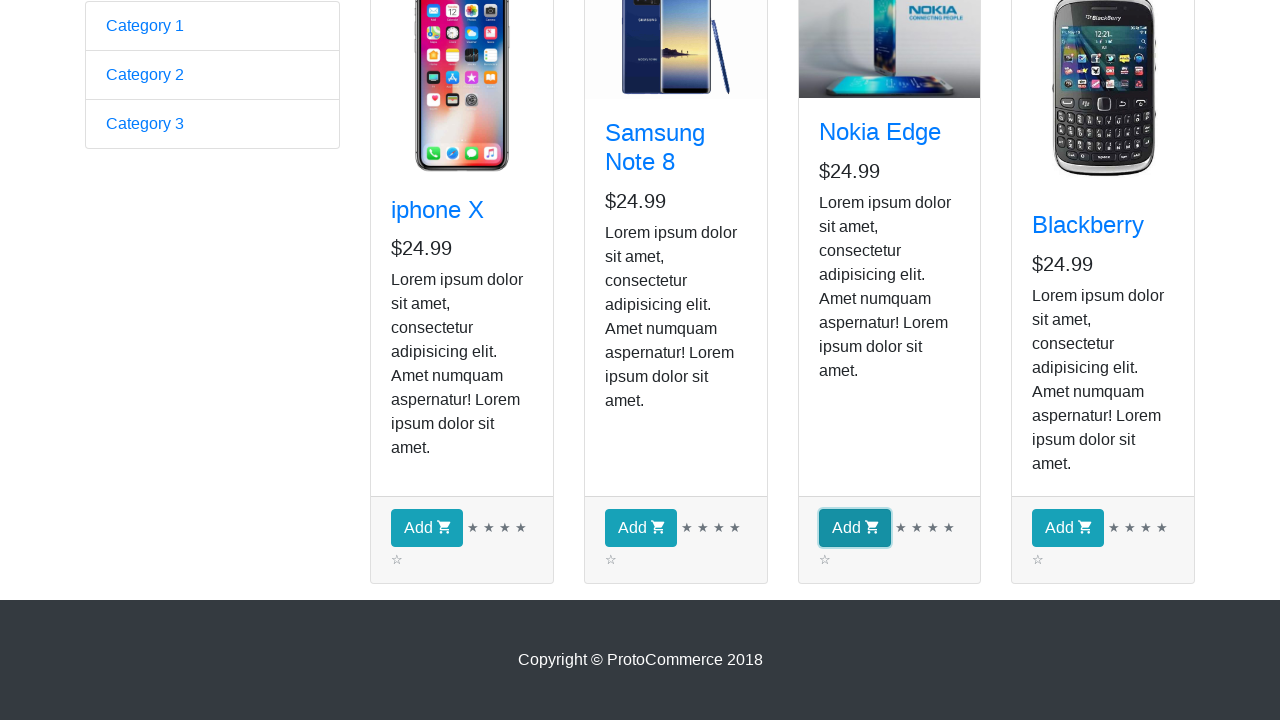

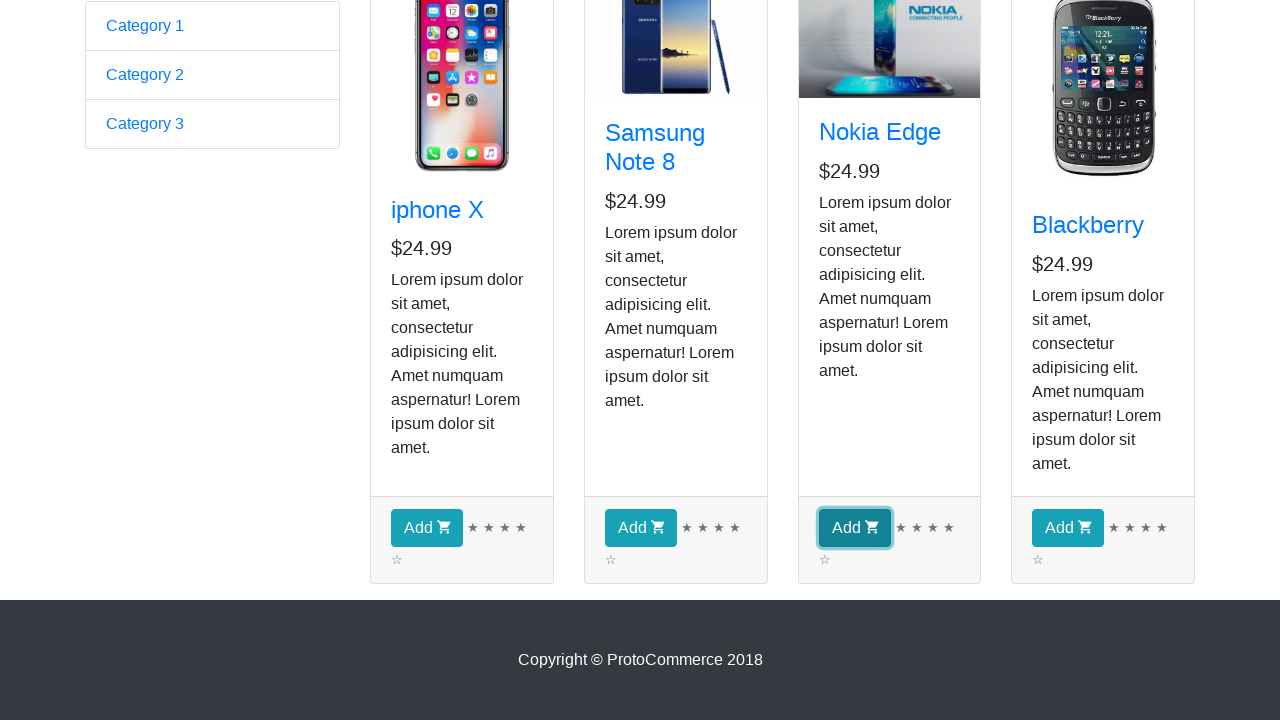